Tests typing text into a name input field after navigating through menu items

Starting URL: https://www.leafground.com/

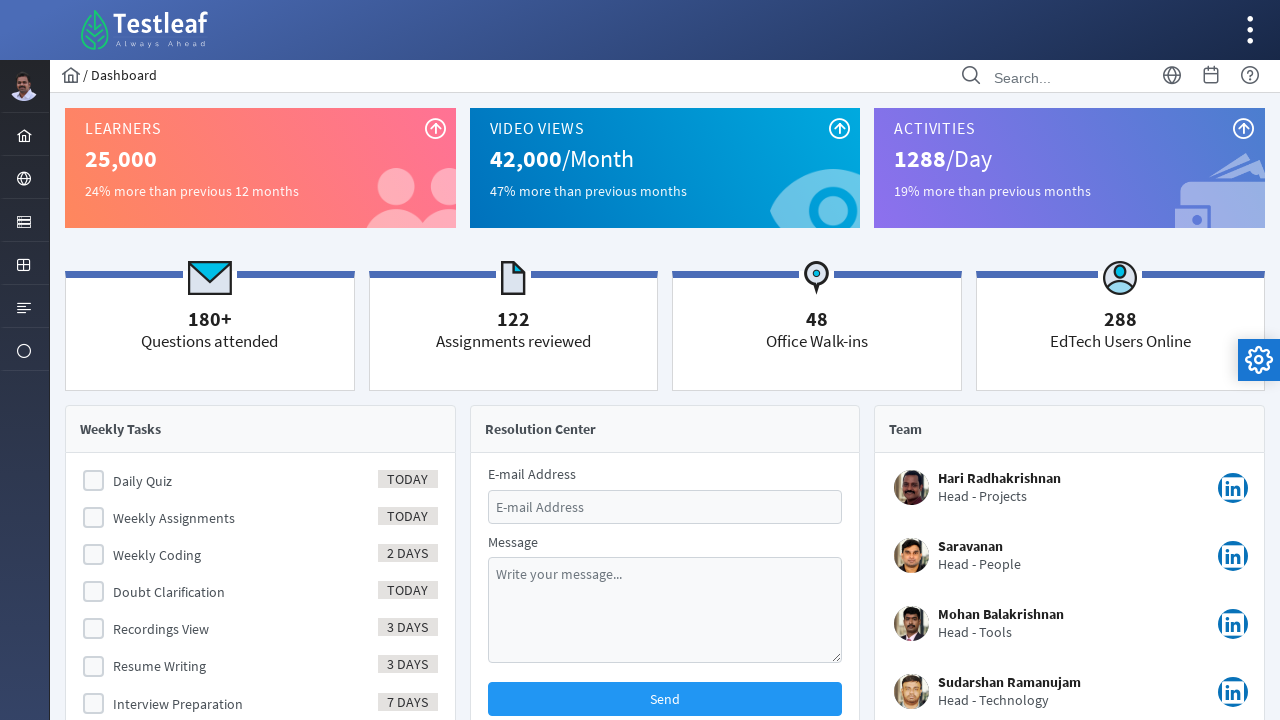

Clicked menu form button to expand menu at (24, 220) on #menuform\:j_idt40
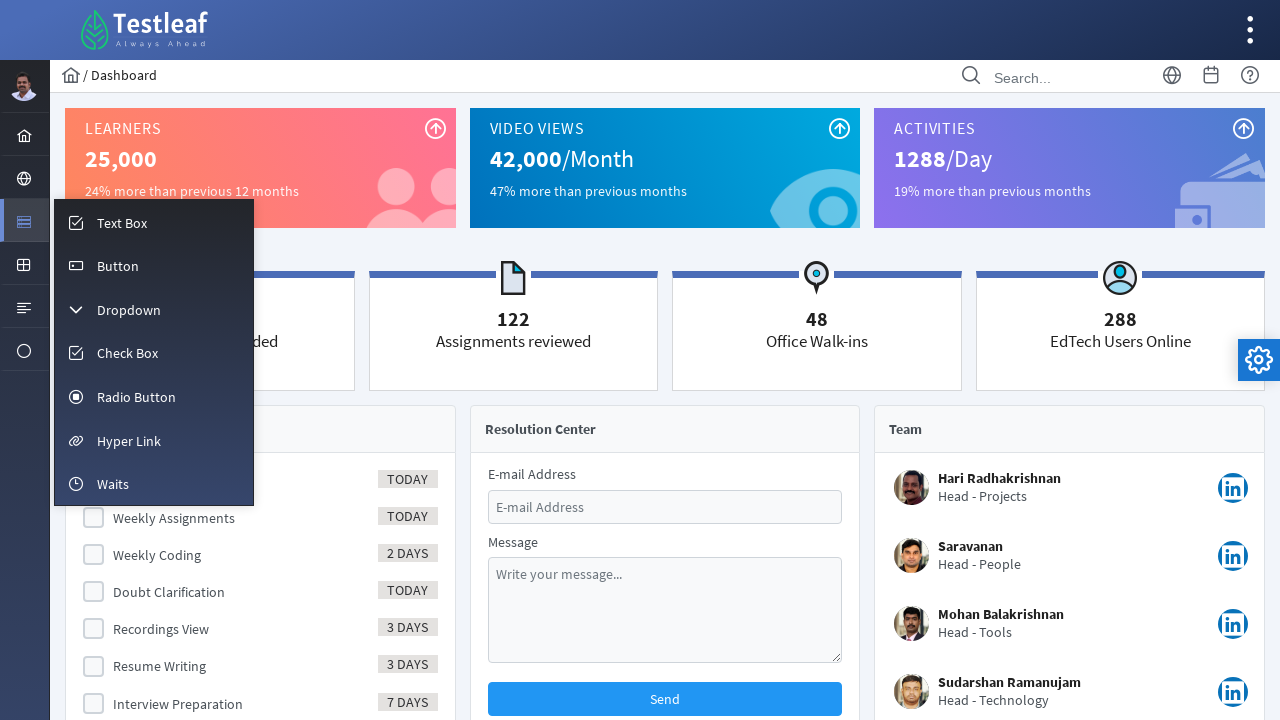

Clicked input menu item to navigate to input section at (154, 222) on #menuform\:m_input
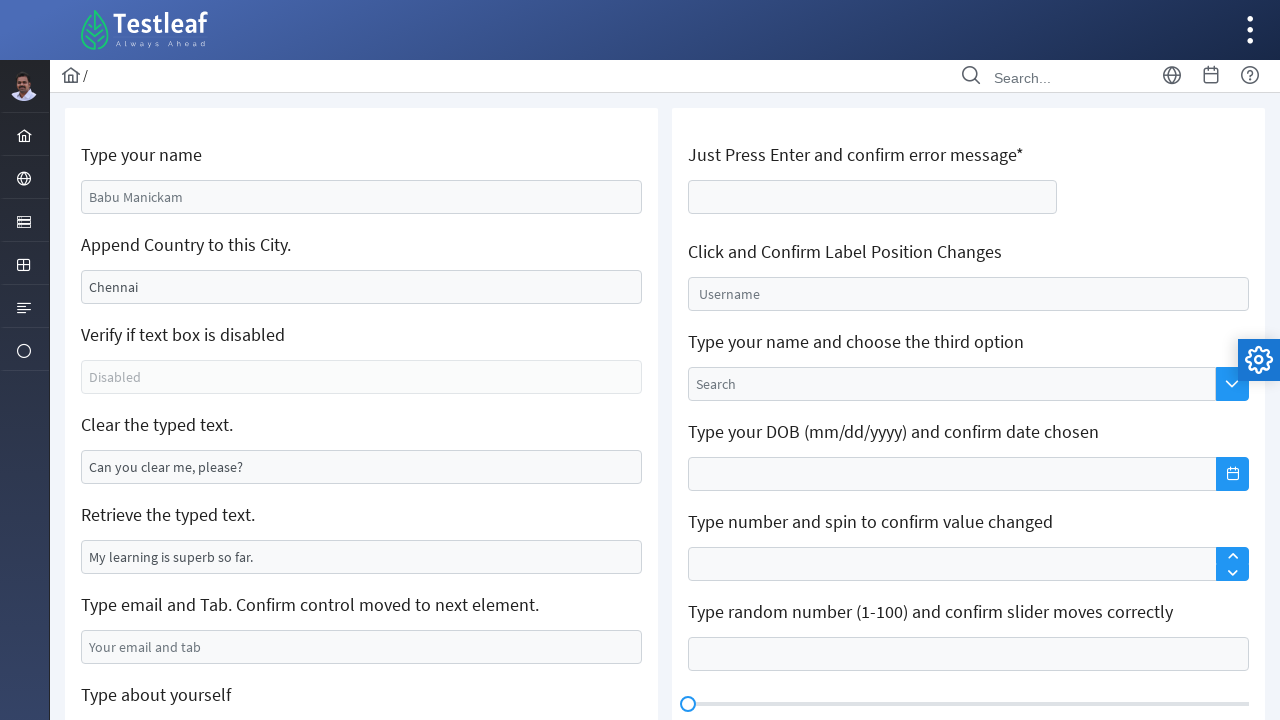

Typed 'Sathish Johnson' into the name input field on #j_idt88\:name
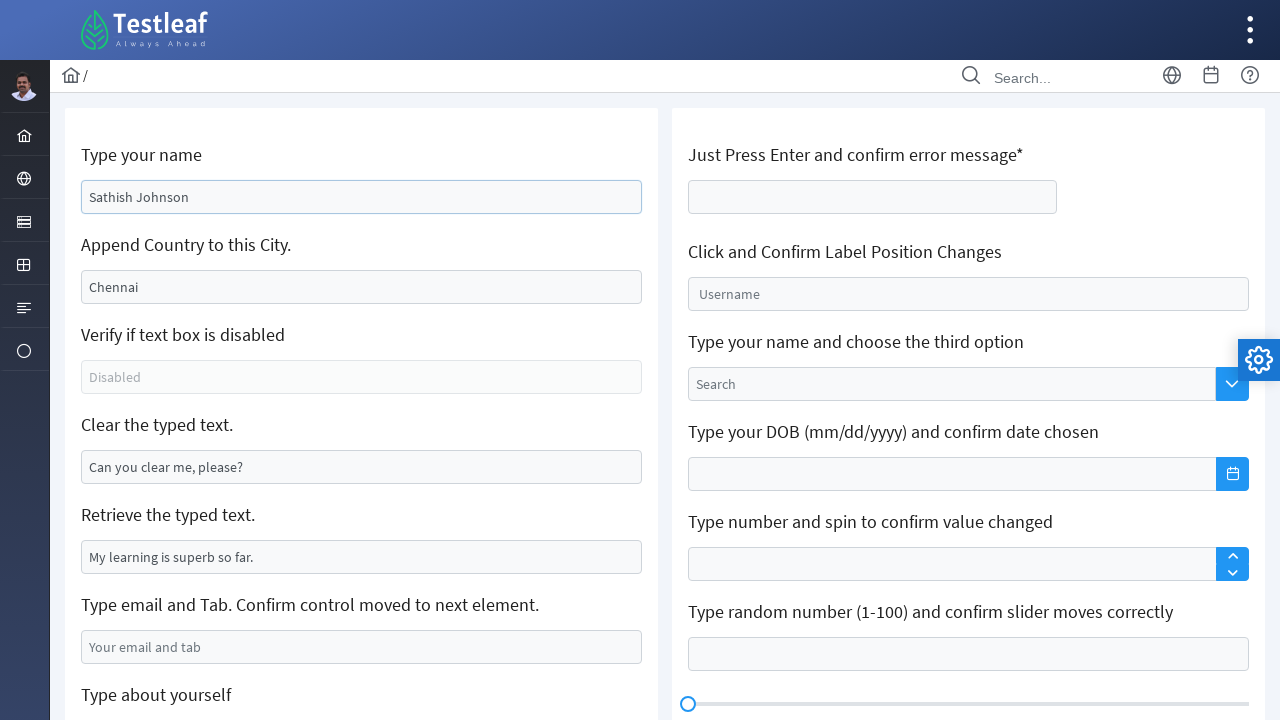

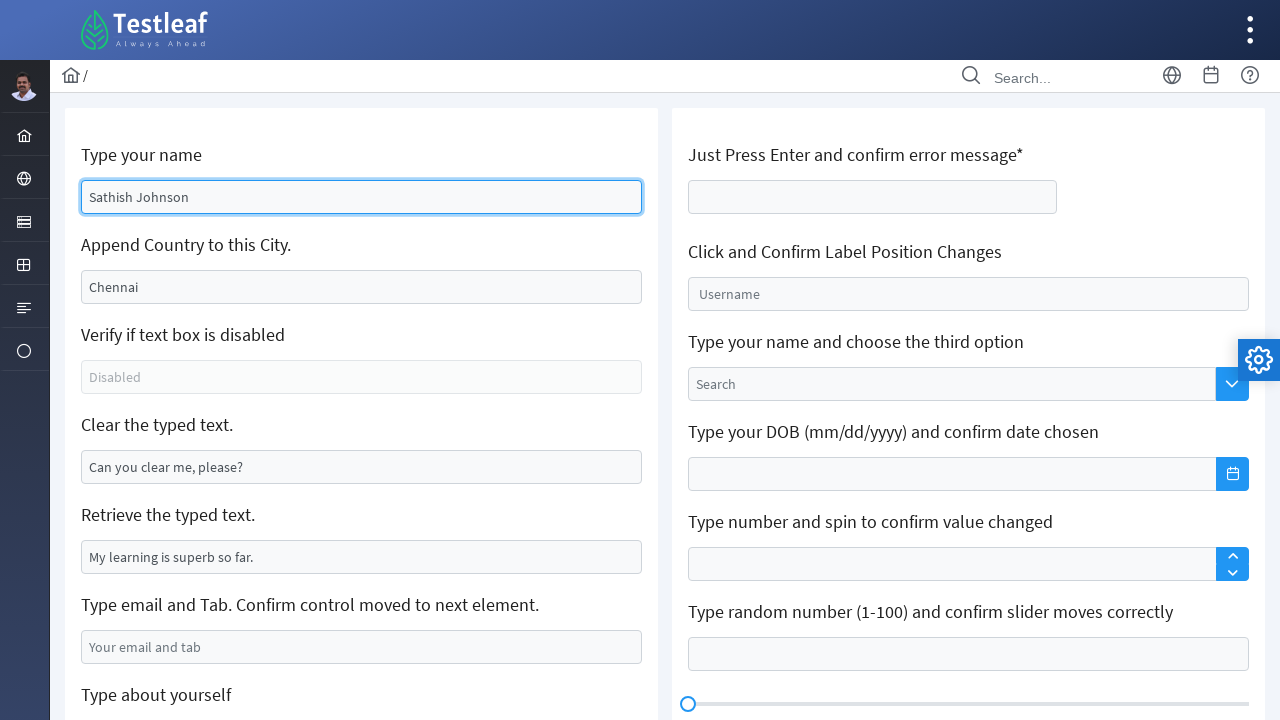